Tests JavaScript confirm popup handling by filling a name field, triggering a confirm dialog, reading the alert text, and dismissing the alert.

Starting URL: https://rahulshettyacademy.com/AutomationPractice/

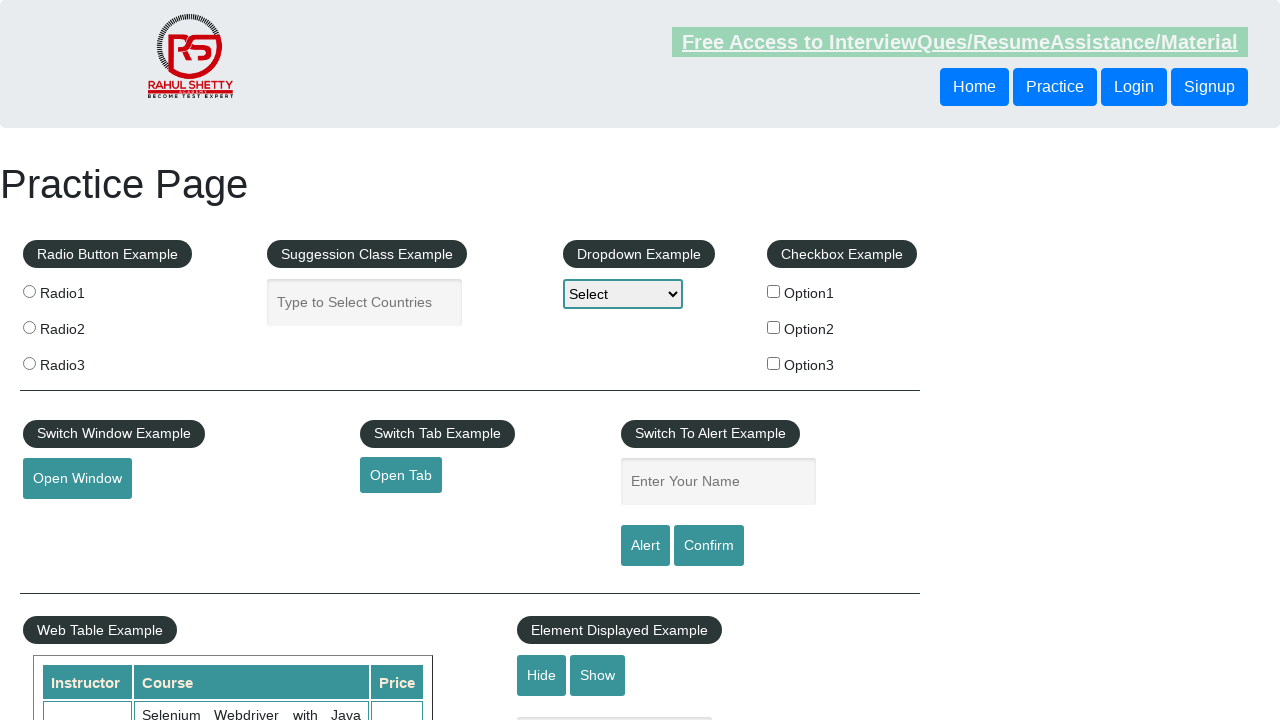

Filled name field with 'bhushan' on #name
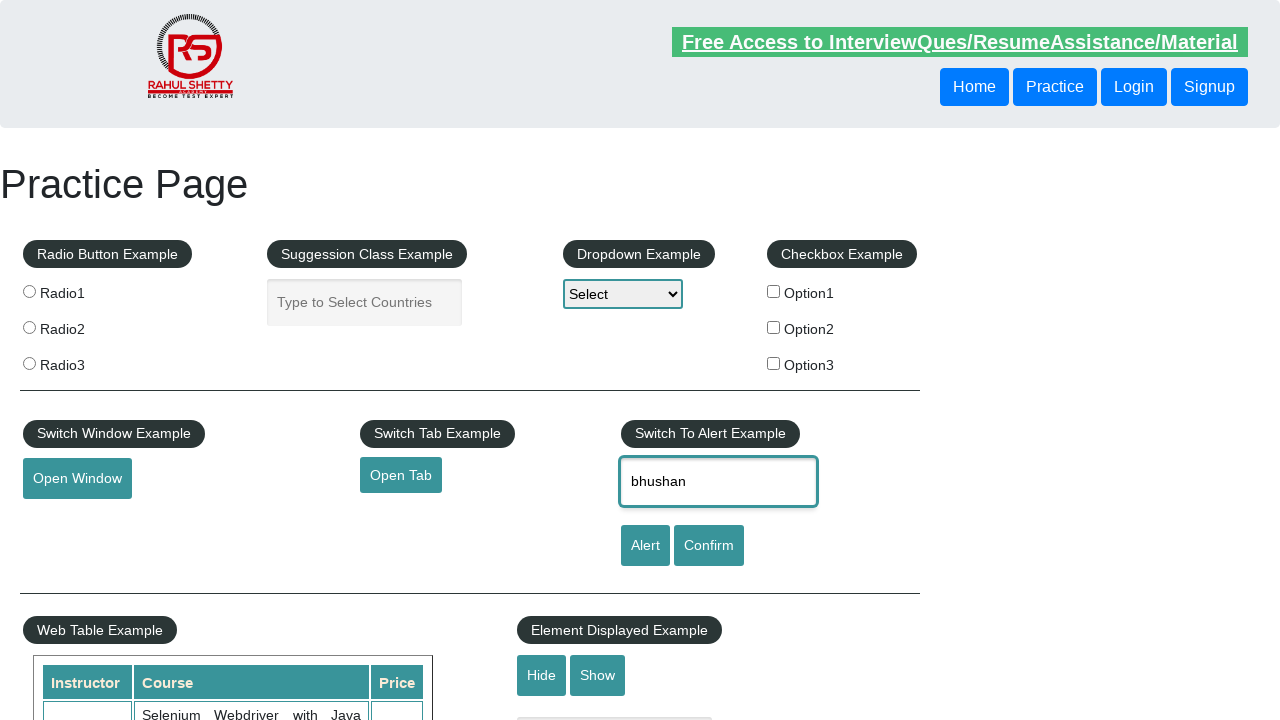

Clicked confirm button to trigger alert at (709, 546) on #confirmbtn
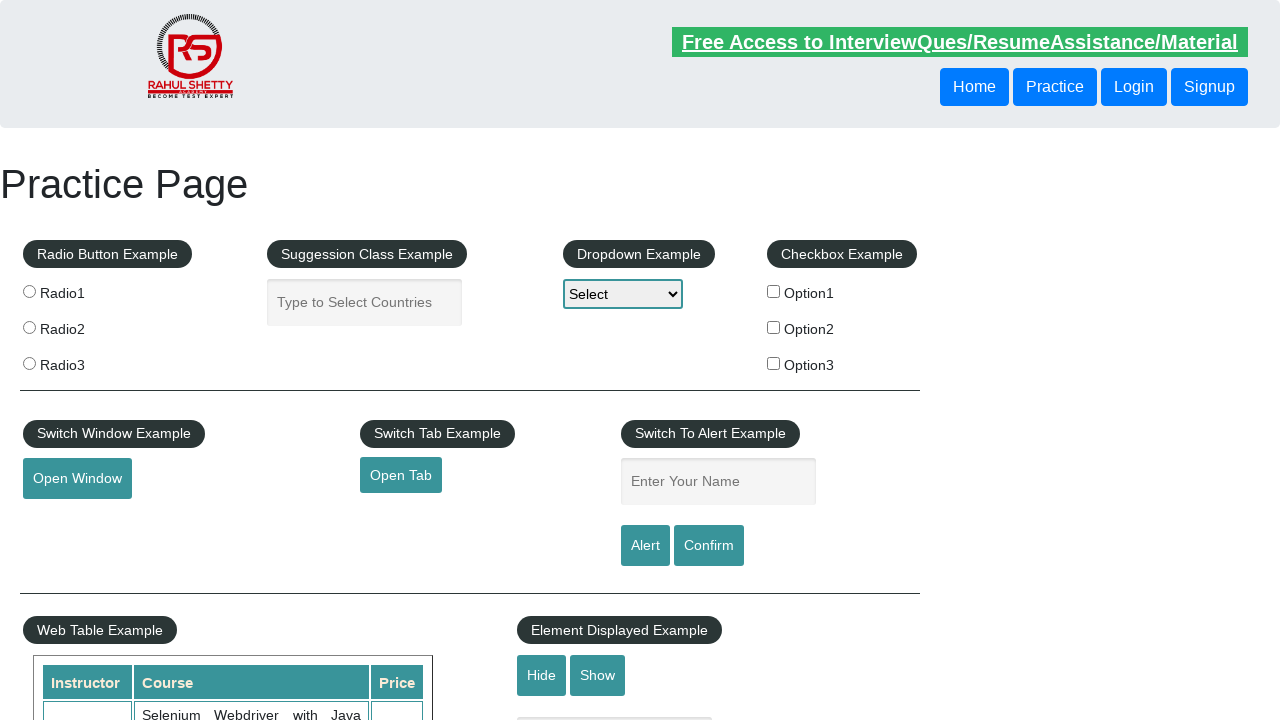

Set up dialog event listener to handle confirm popup
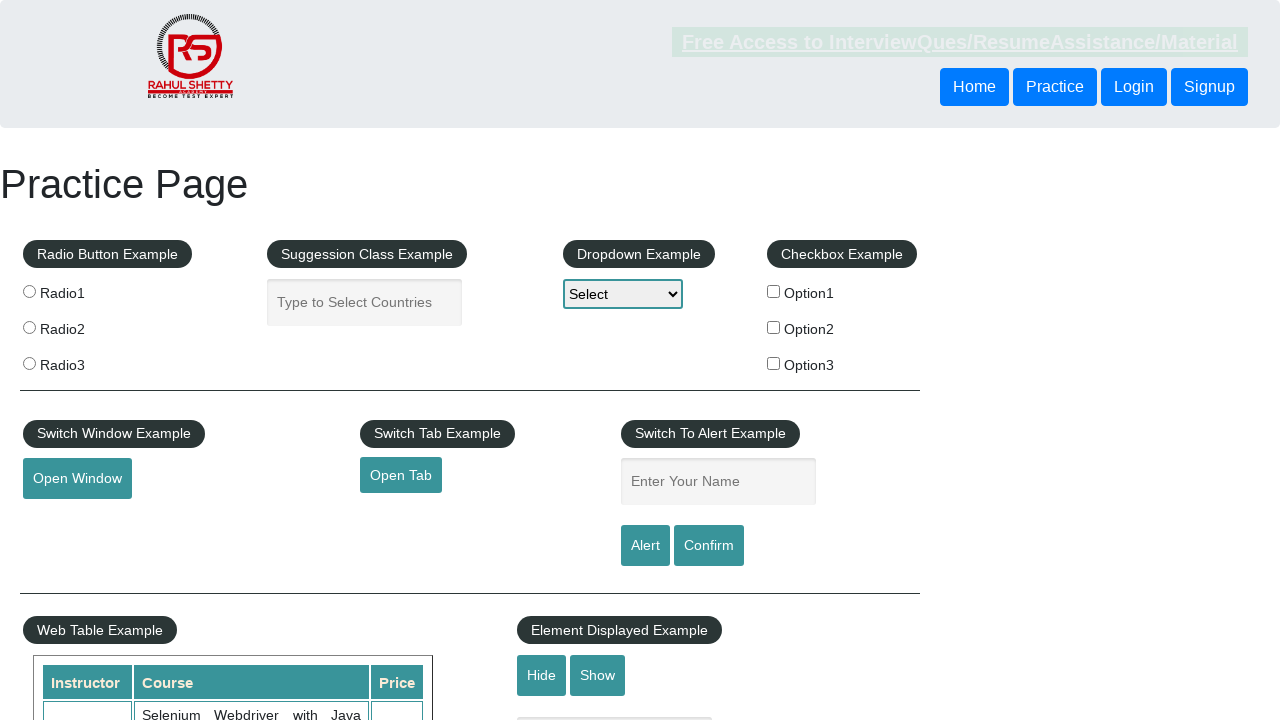

Filled name field with 'testuser_742' on #name
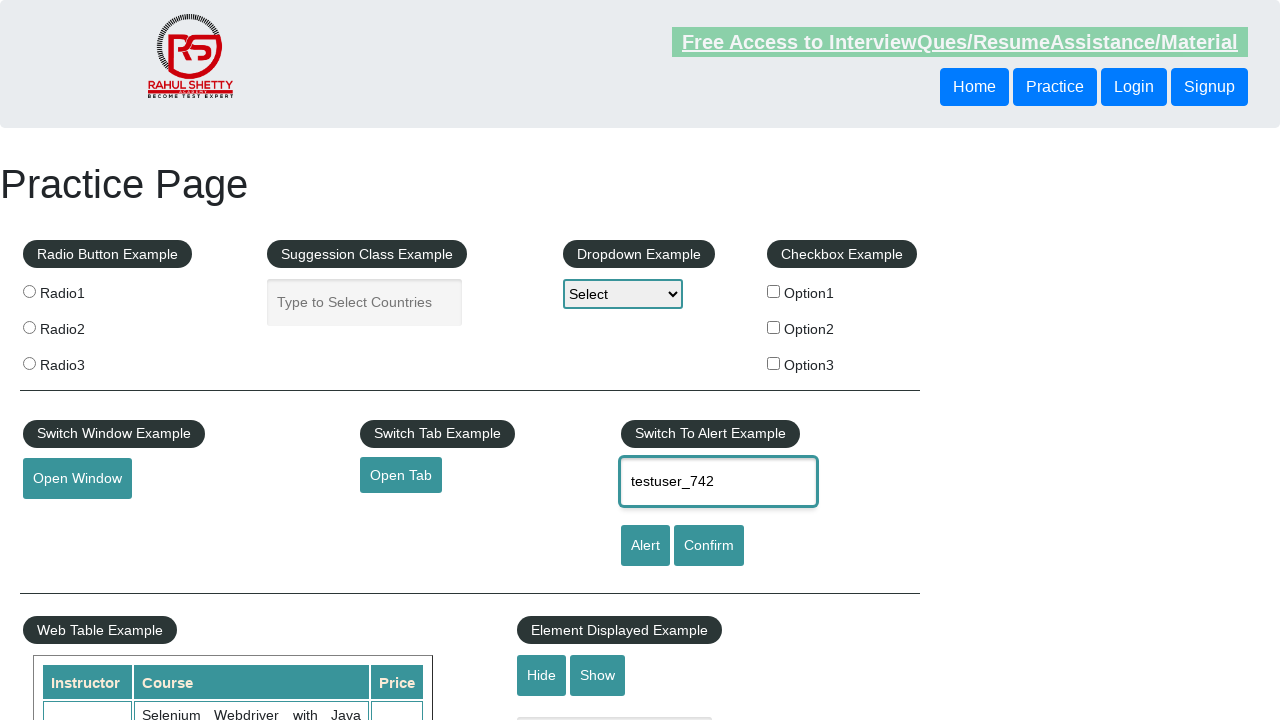

Clicked confirm button to trigger alert again at (709, 546) on #confirmbtn
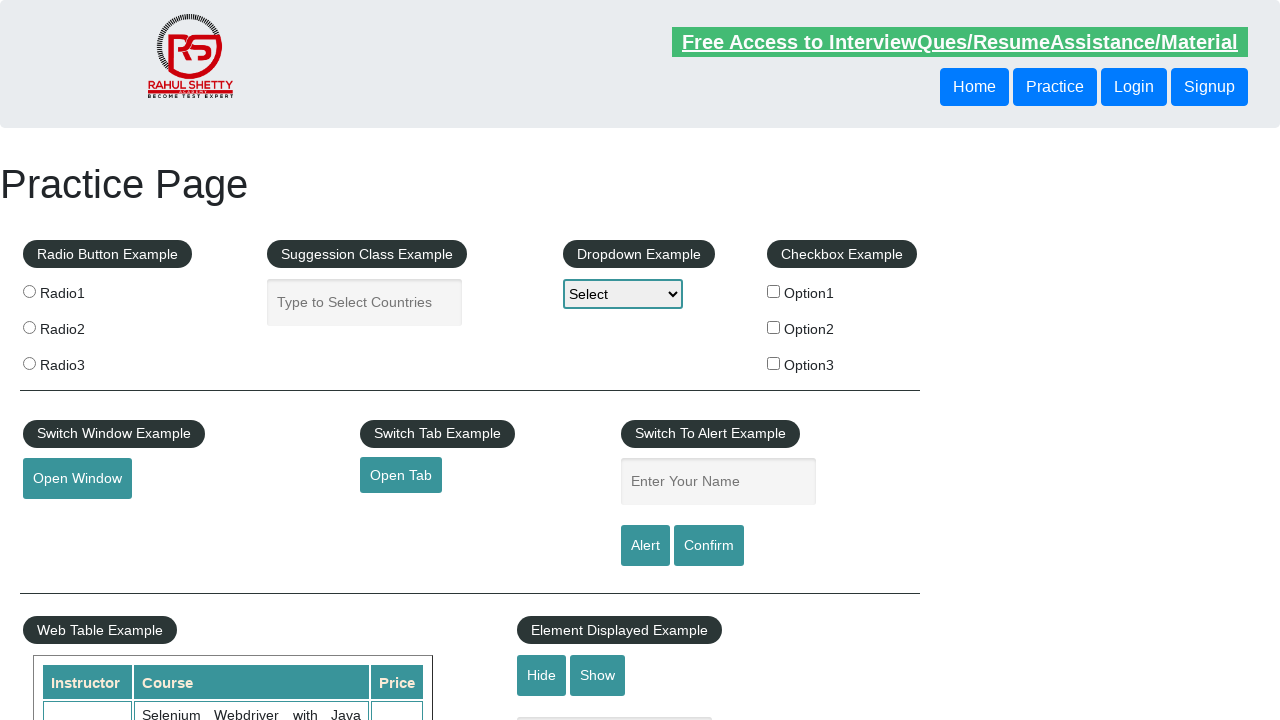

Waited for dialog interaction to complete
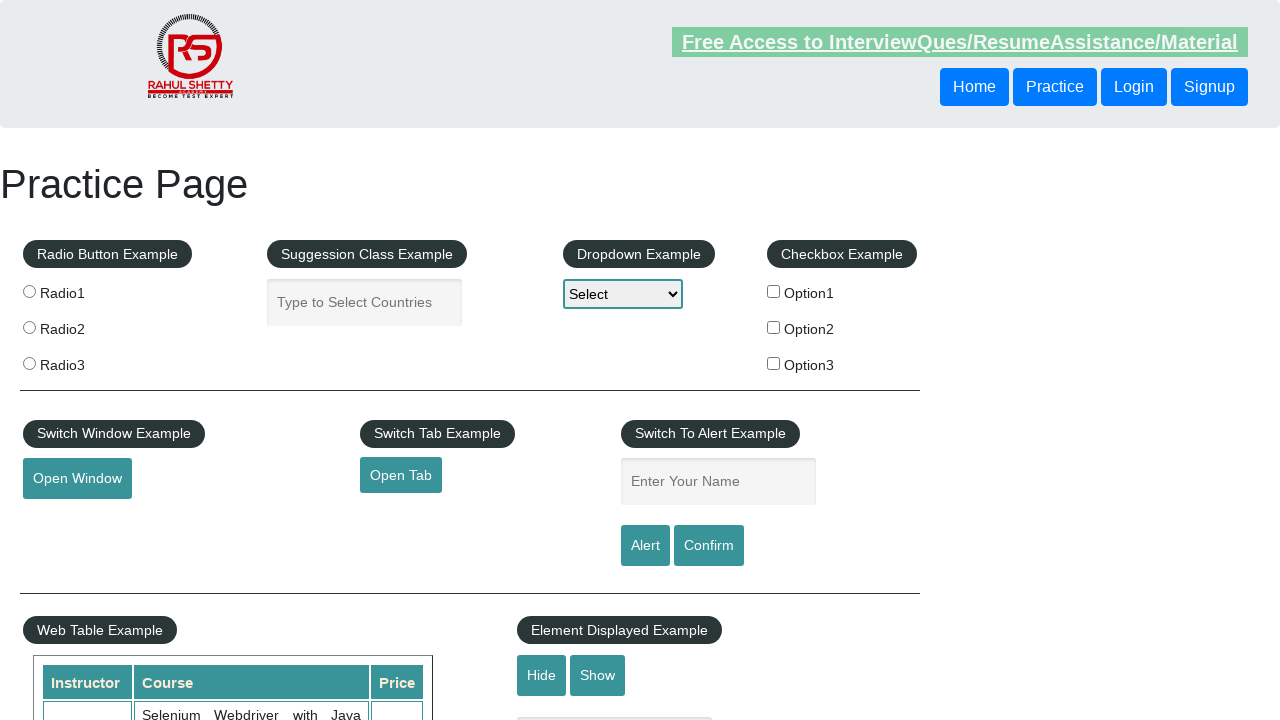

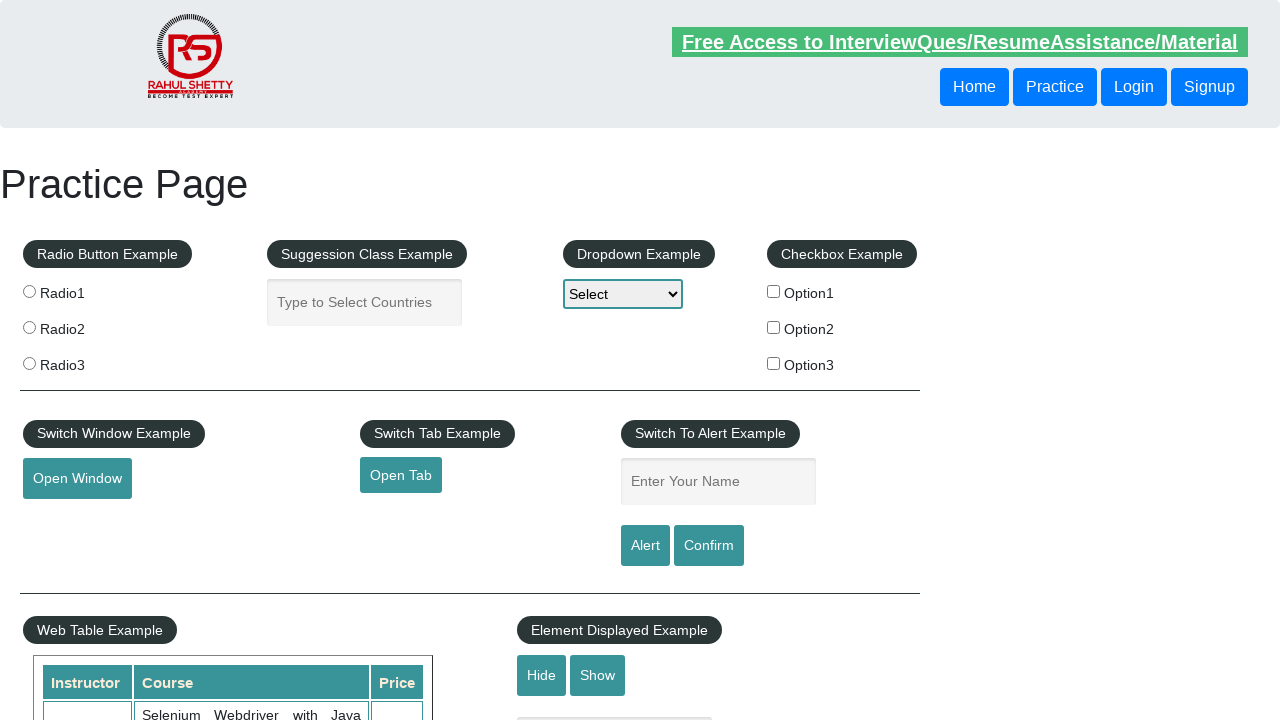